Tests dropdown selection functionality by iterating through options and selecting "Python" from a language dropdown

Starting URL: https://letcode.in/dropdowns

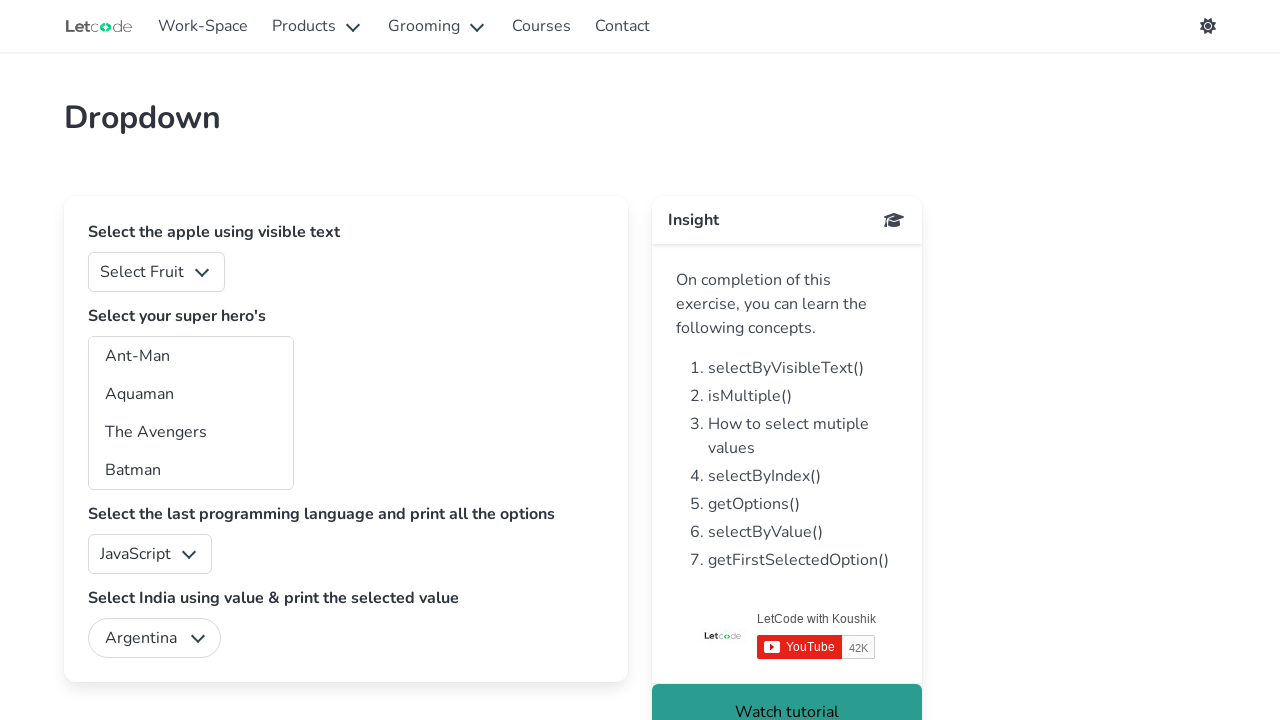

Navigated to dropdowns test page
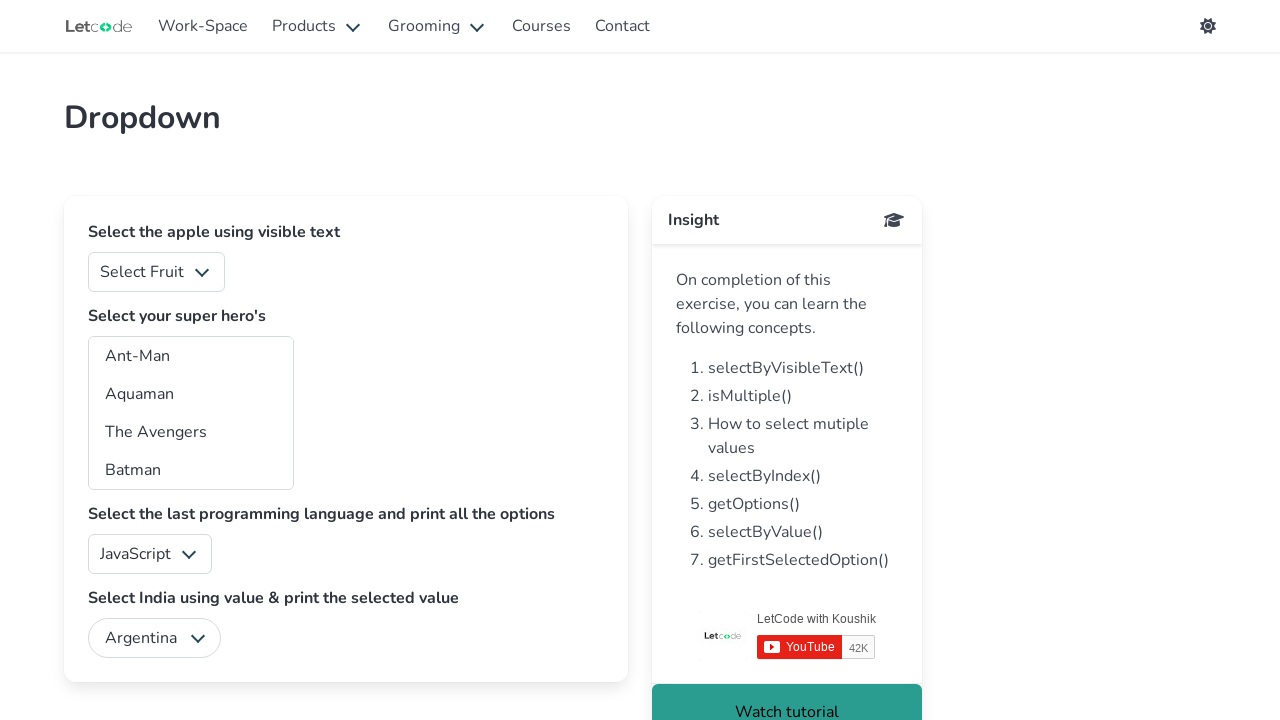

Selected 'Python' from language dropdown on #lang
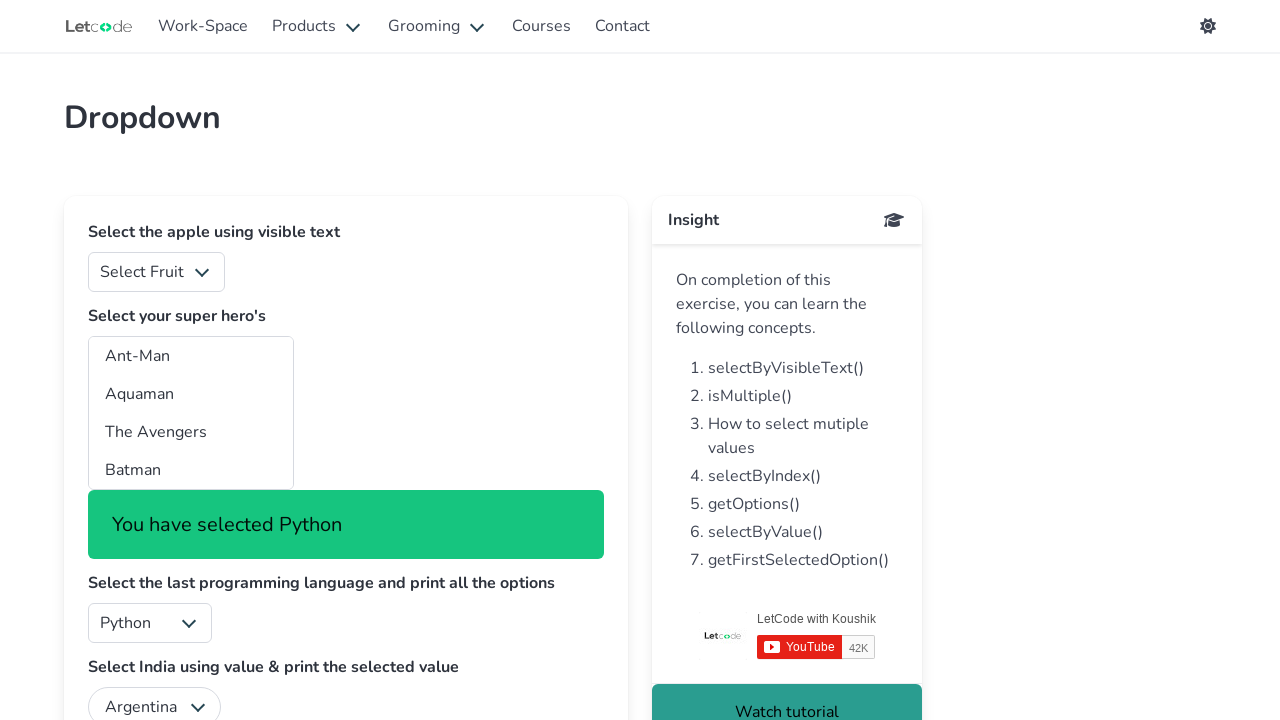

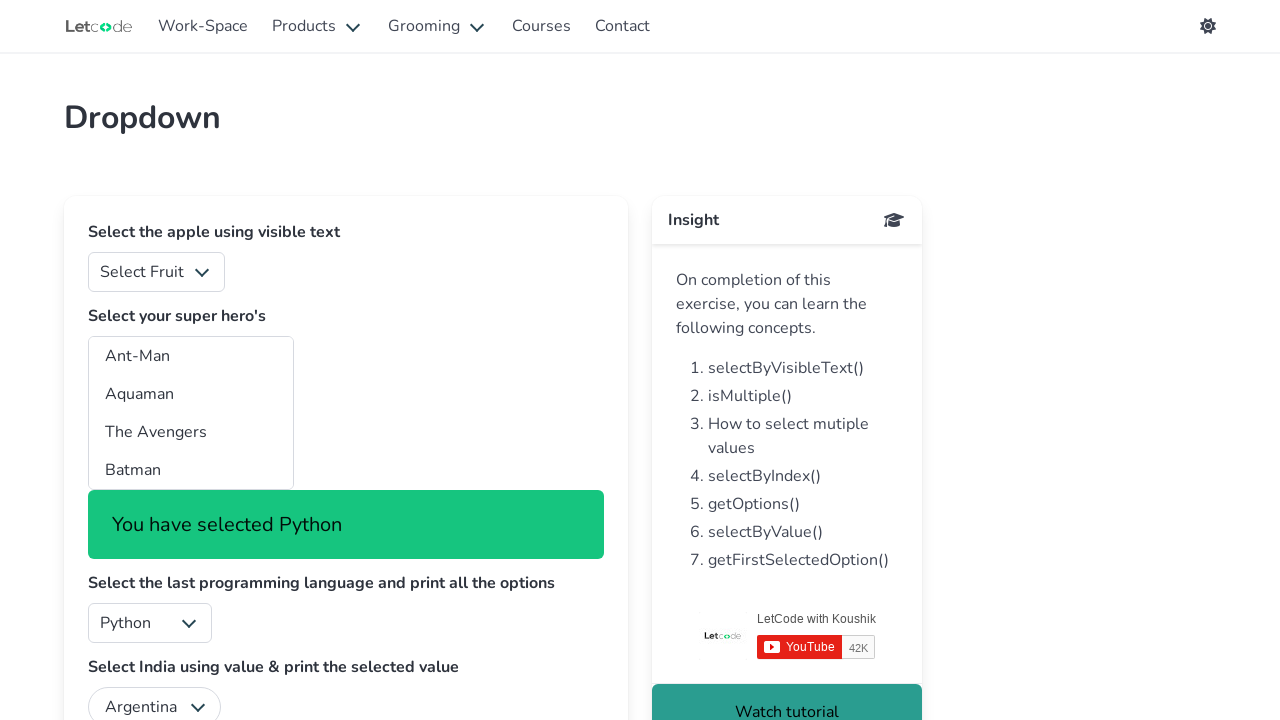